Tests window handling functionality by clicking a link that opens a new window, switching to the new window to read content, closing it, then switching back to the parent window to verify content.

Starting URL: https://the-internet.herokuapp.com/windows

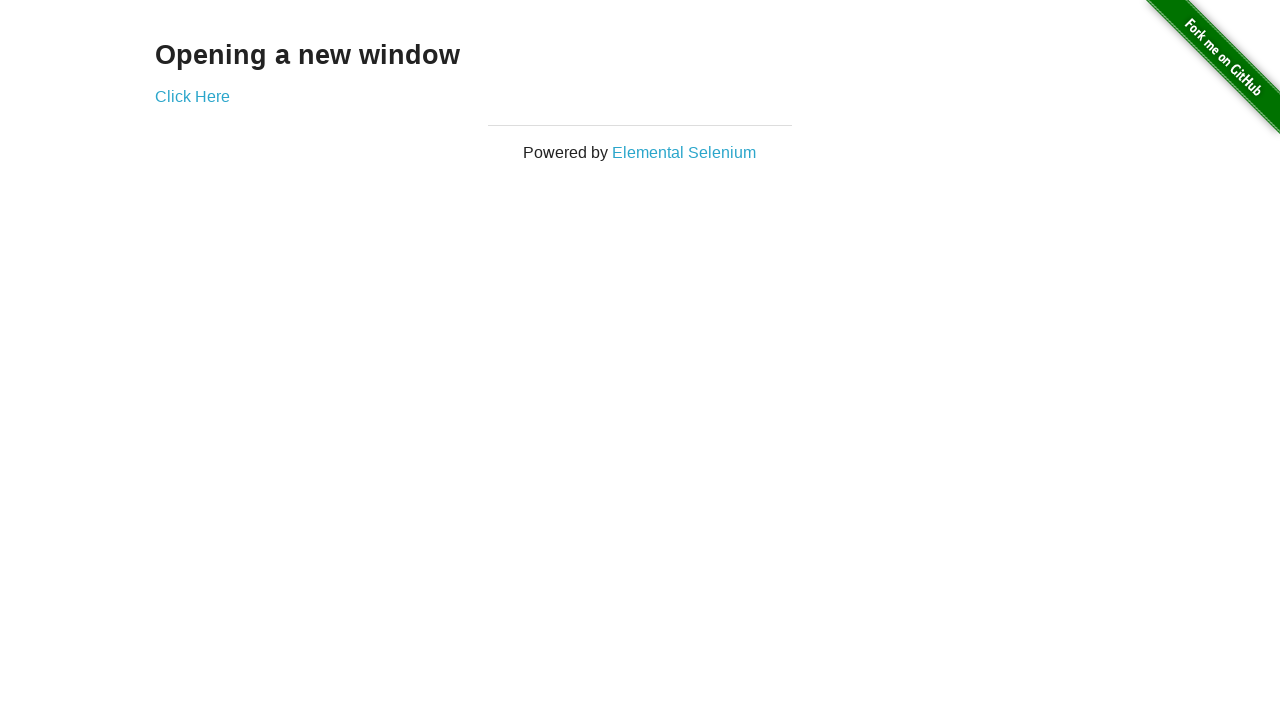

Clicked 'Click Here' link to open new window at (192, 96) on text=Click Here
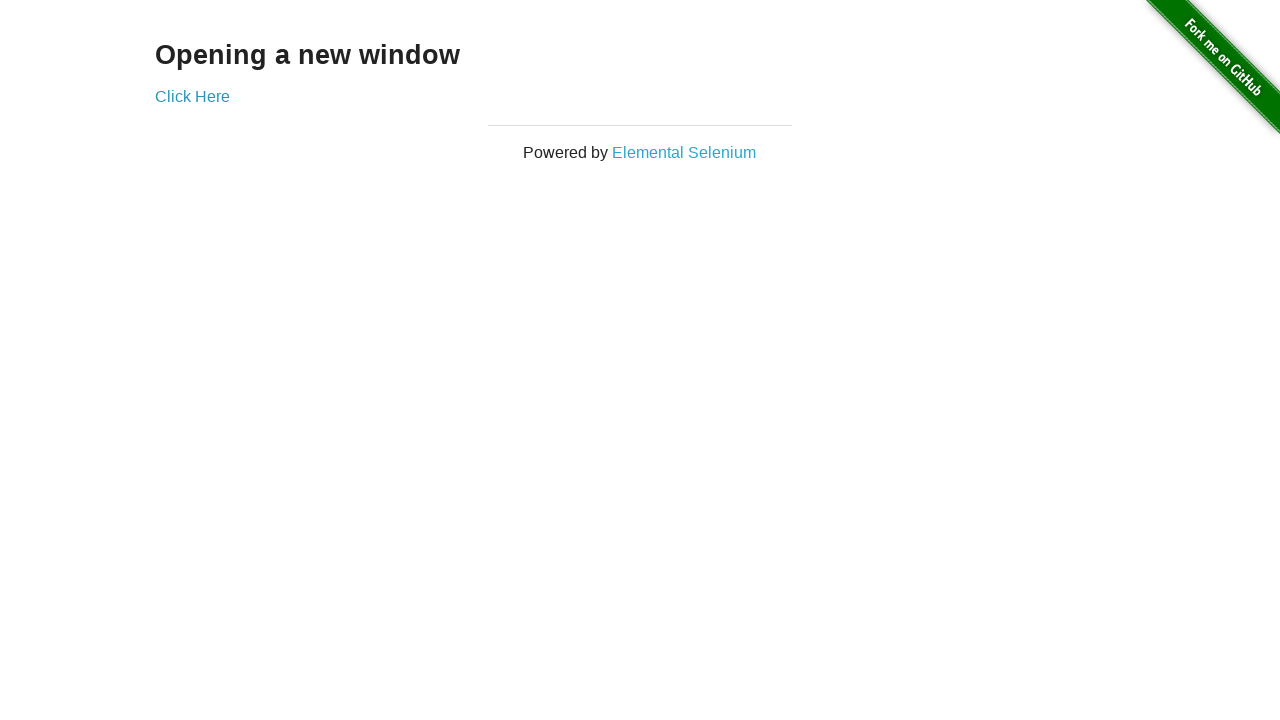

Waited for new window to open and captured it at (192, 96) on text=Click Here
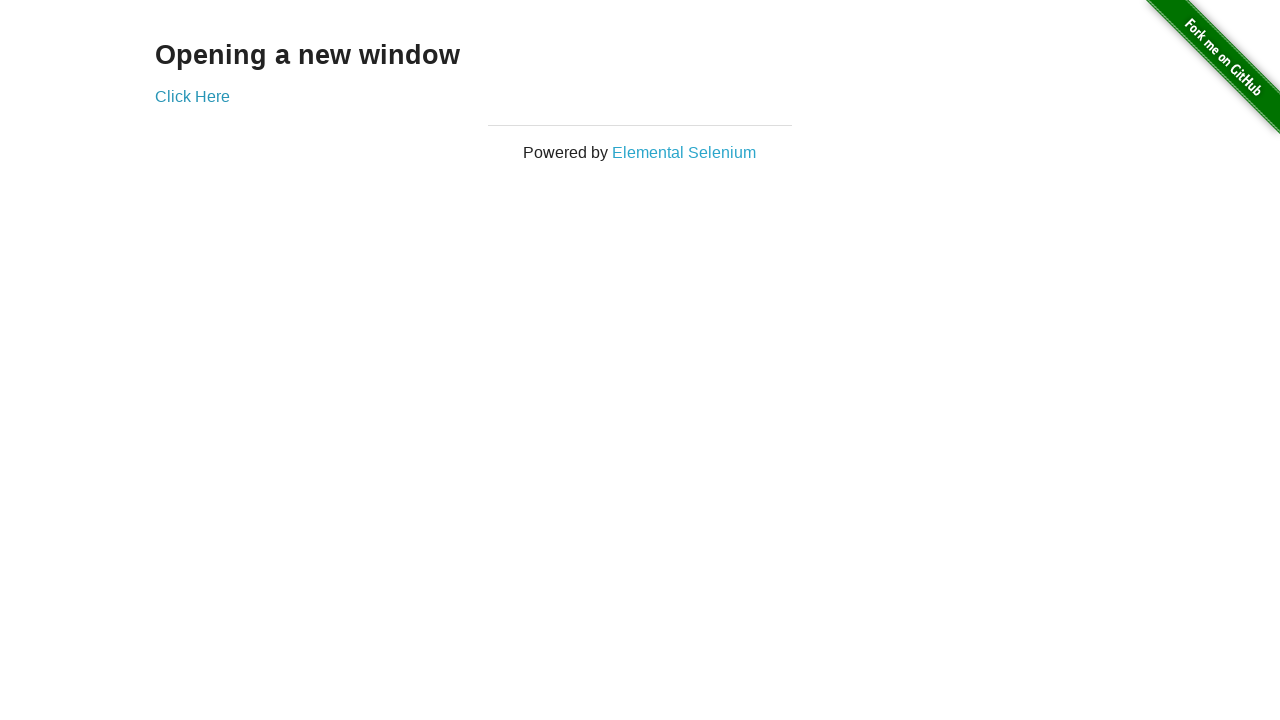

New window loaded completely
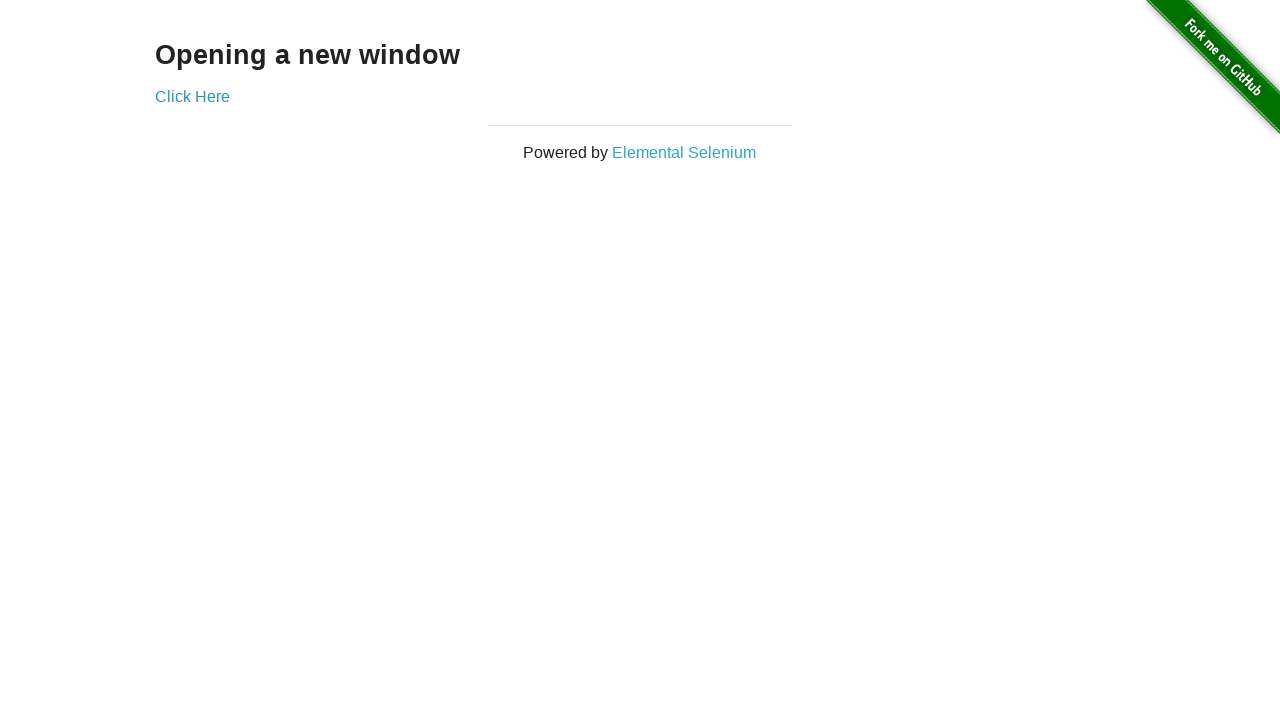

Located h3 element in new window
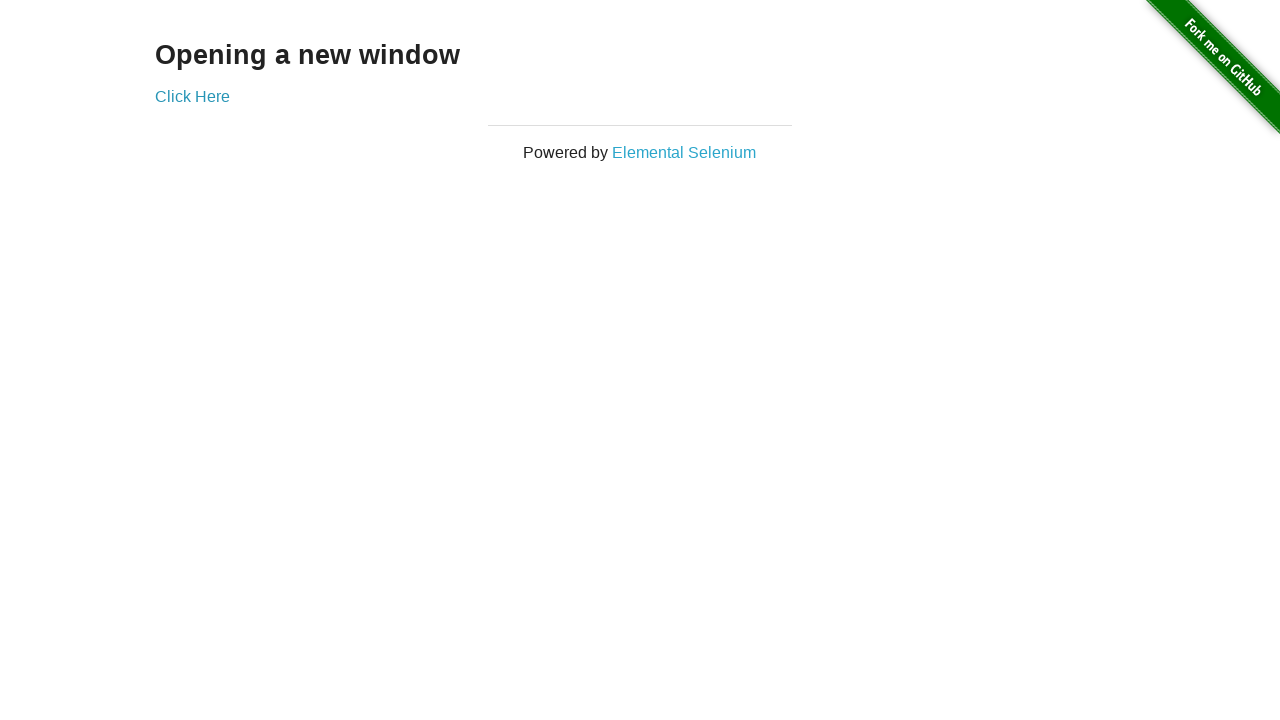

Closed the new window
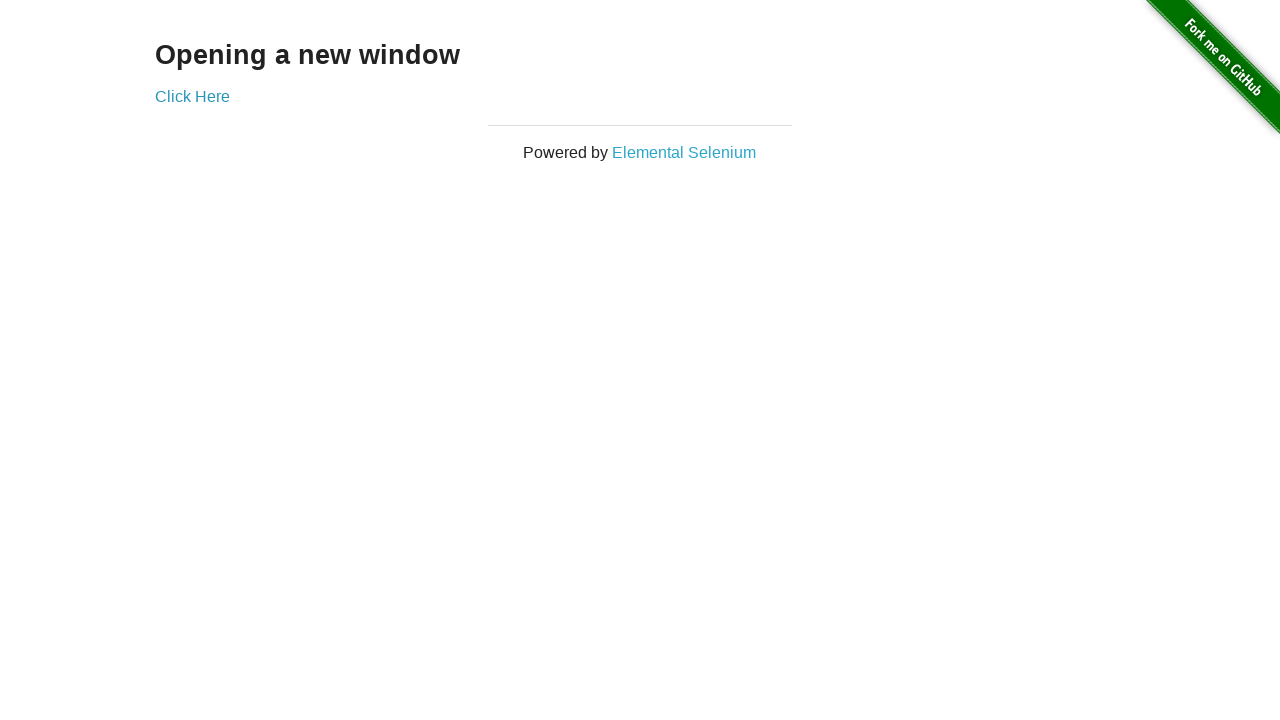

Verified h3 text is visible on original window
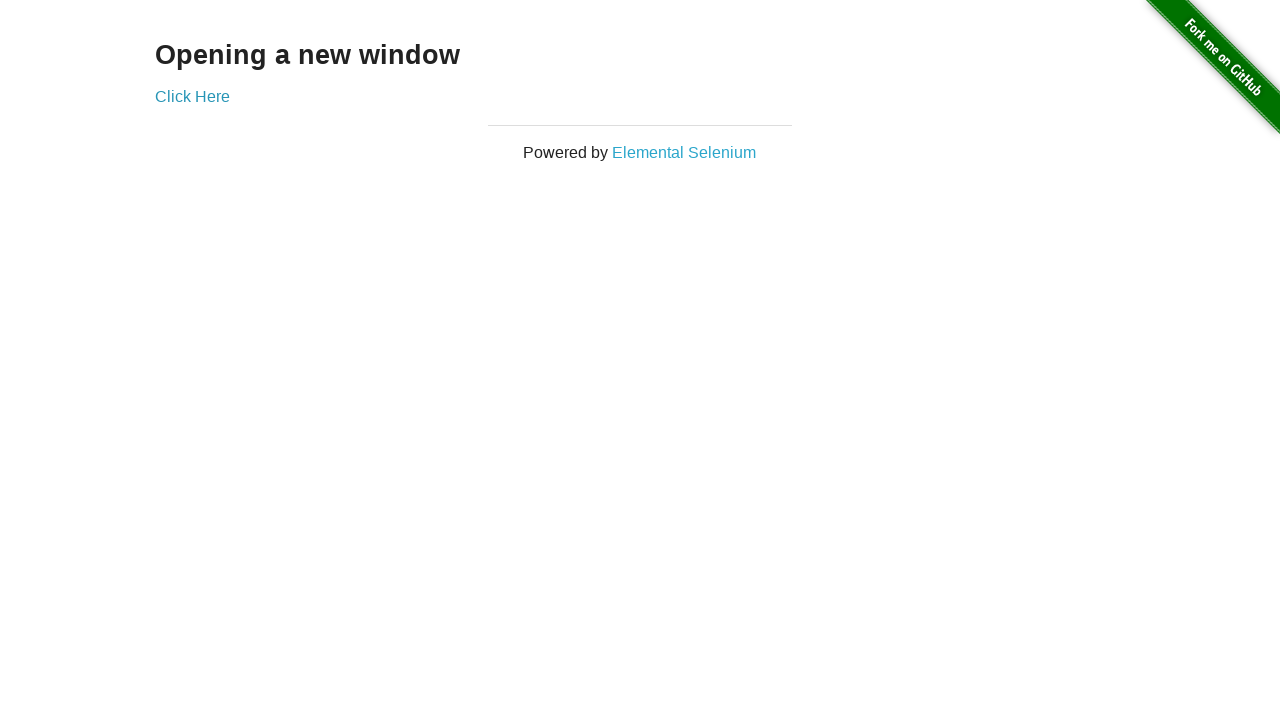

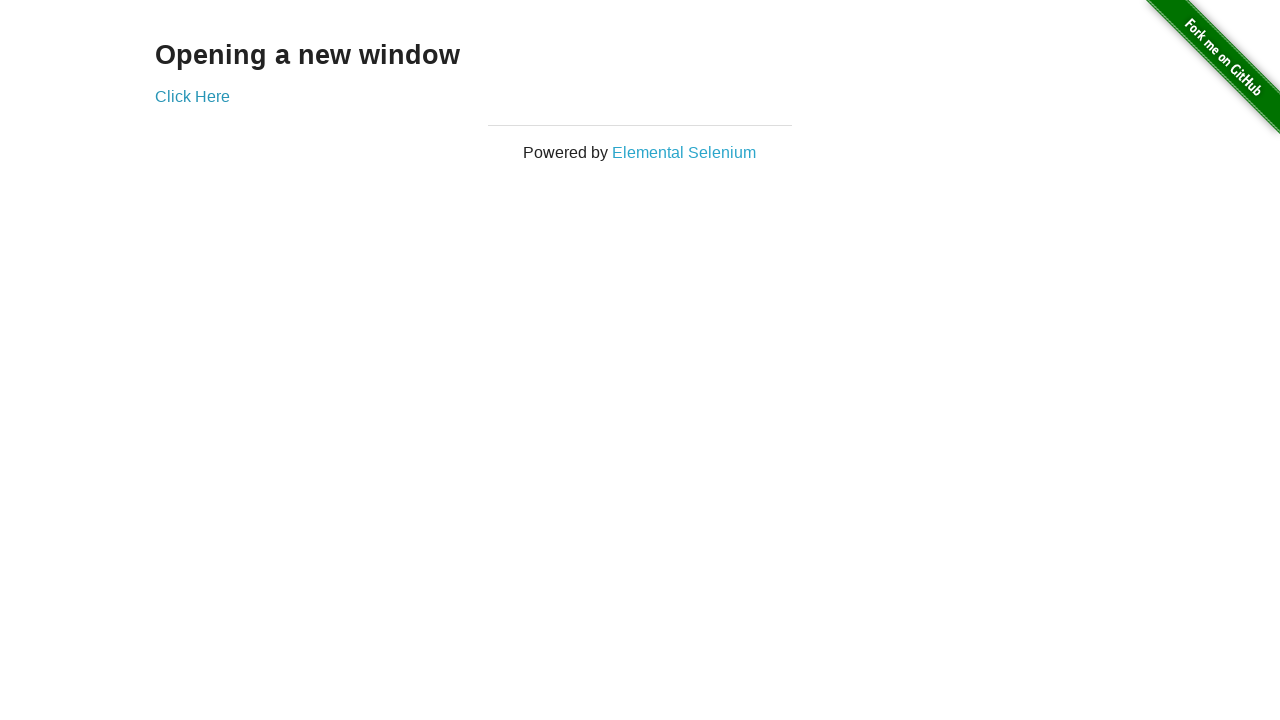